Tests that clicking the Cart link navigates to the cart page URL

Starting URL: https://www.demoblaze.com/

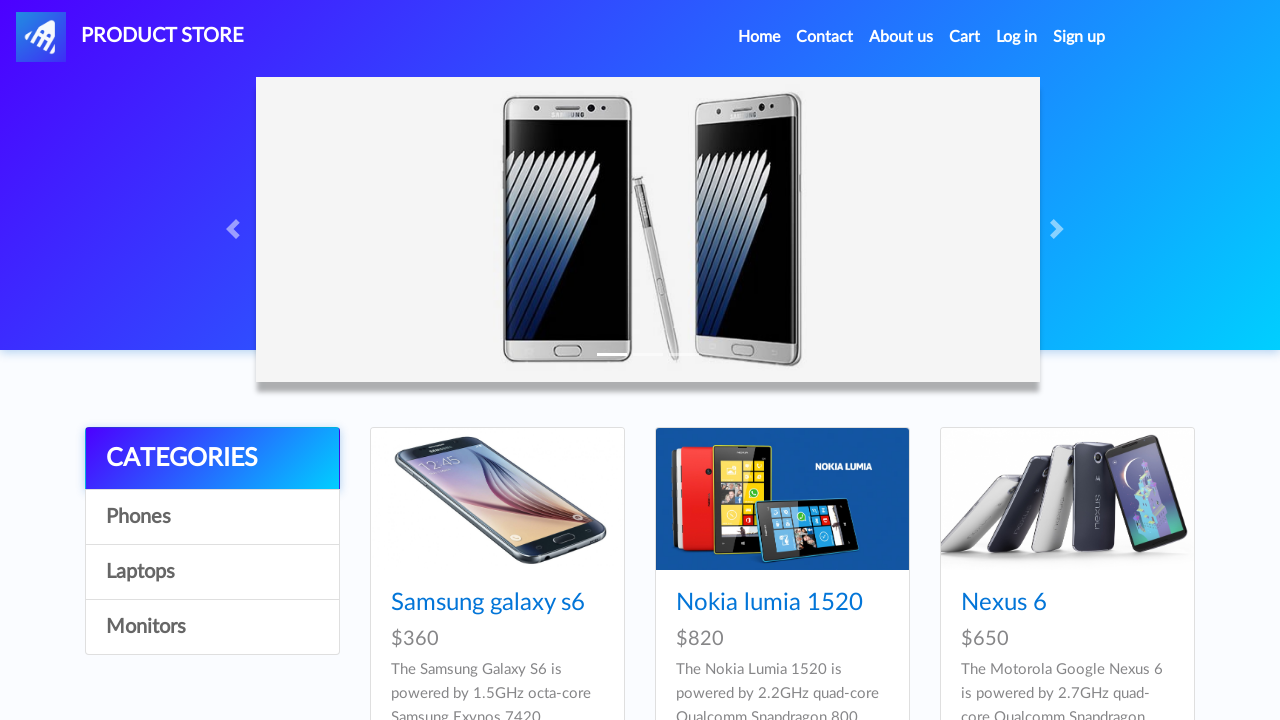

Waited for page to fully load (networkidle)
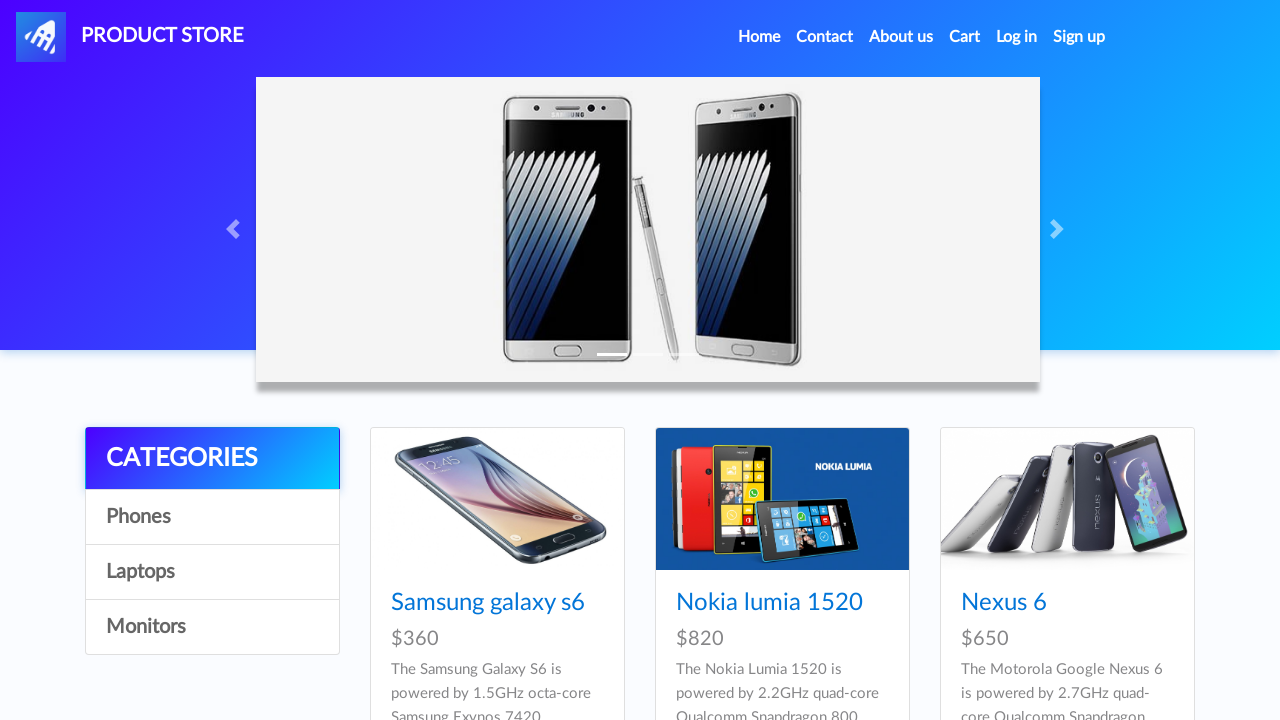

Clicked on Cart link at (965, 37) on internal:role=link[name="Cart"i]
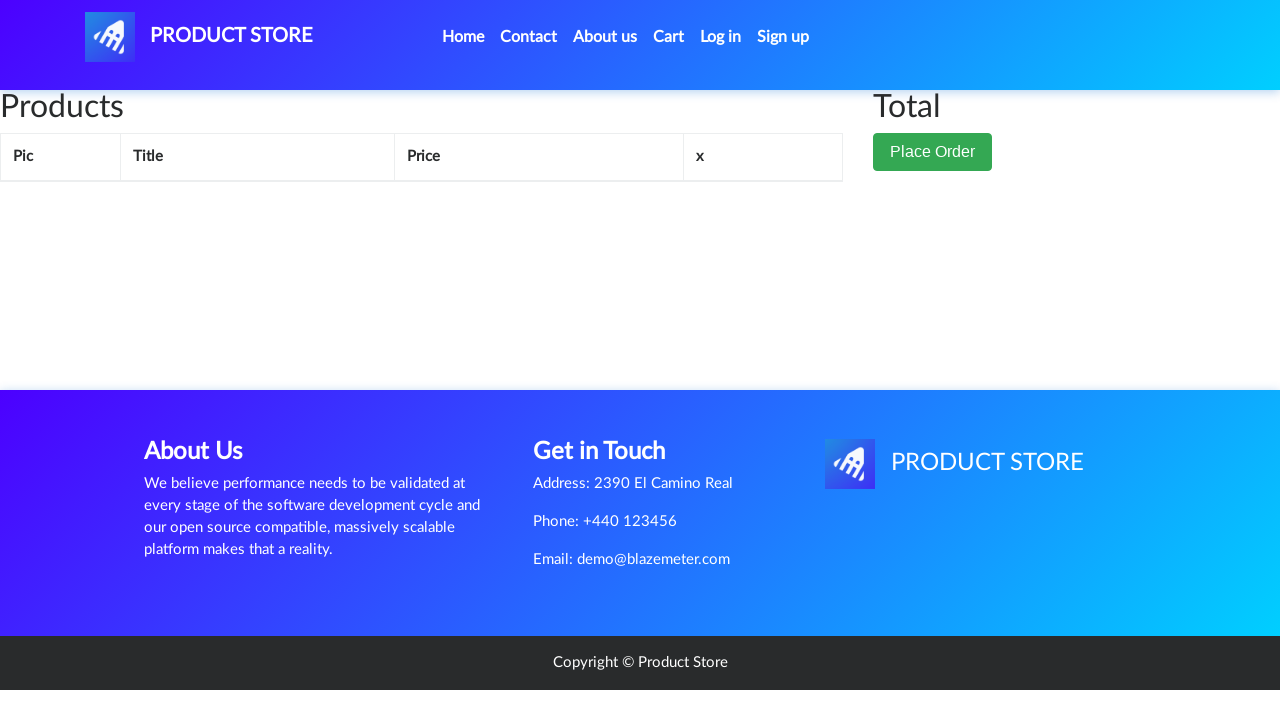

Verified URL changed to cart page (https://www.demoblaze.com/cart.html)
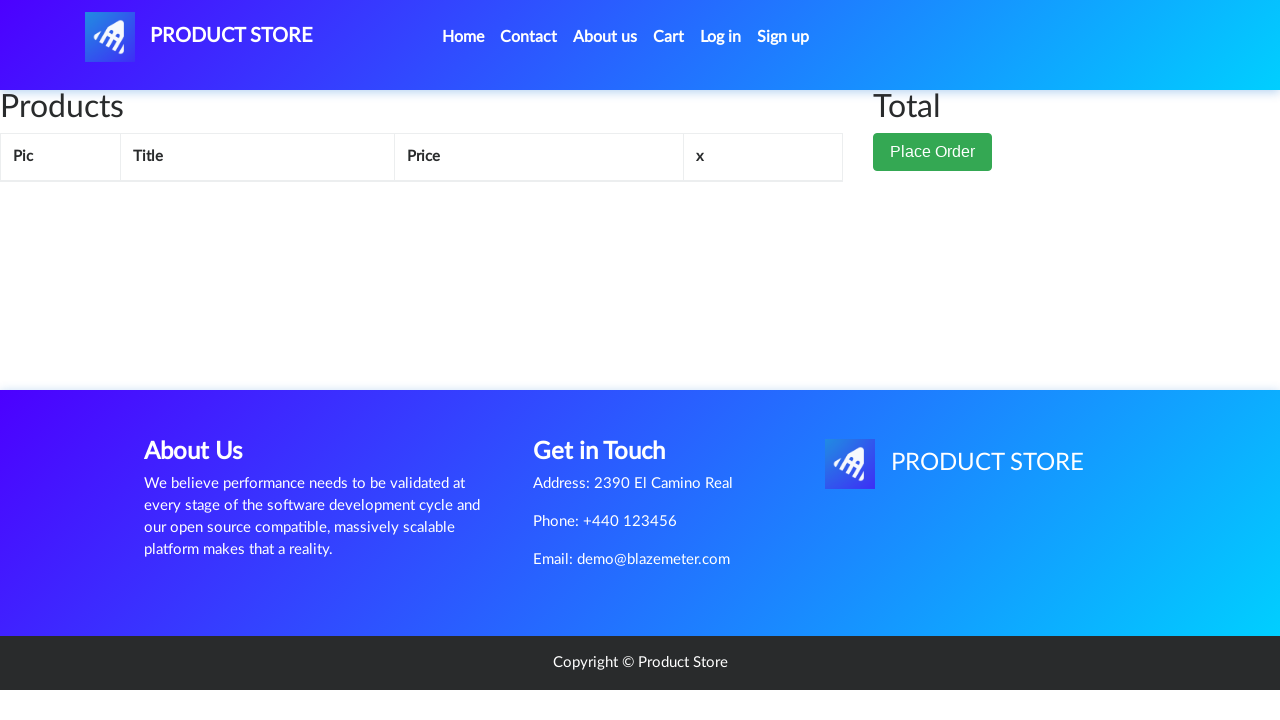

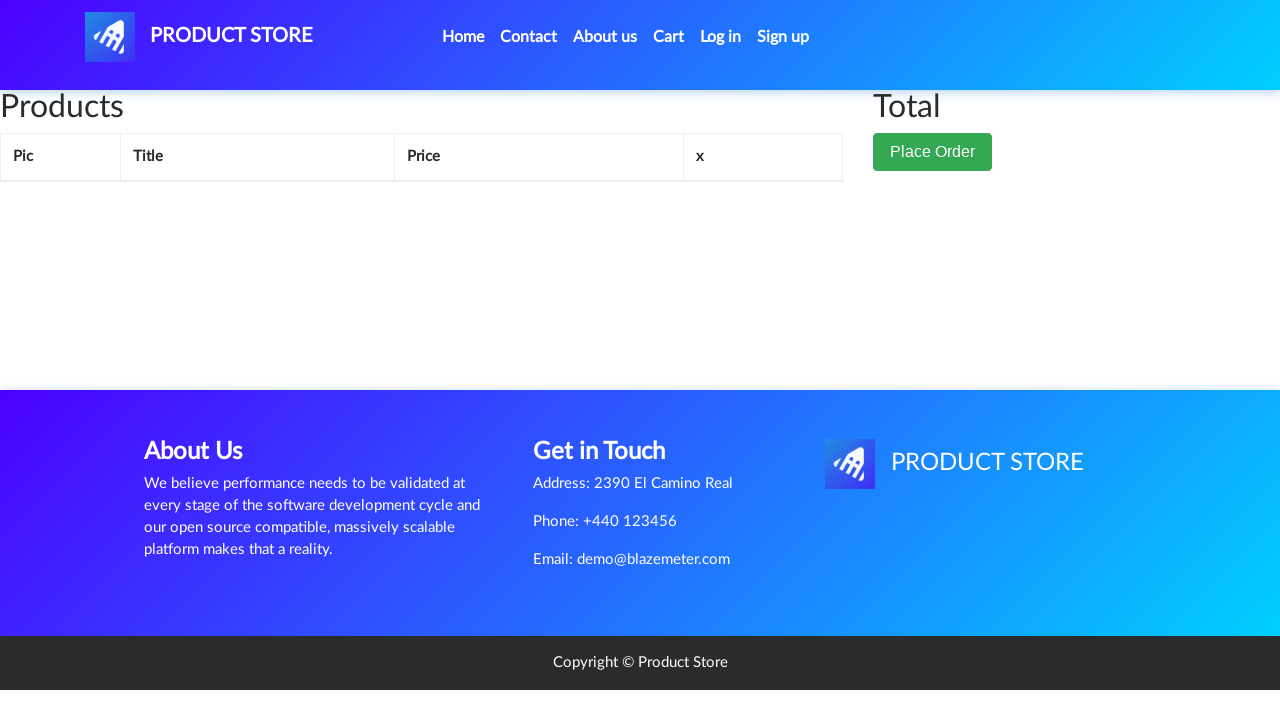